Tests clicking a checkbox using JavaScript execution by navigating through multiple page links and then clicking a checkbox element

Starting URL: https://teserat.github.io/welcome/

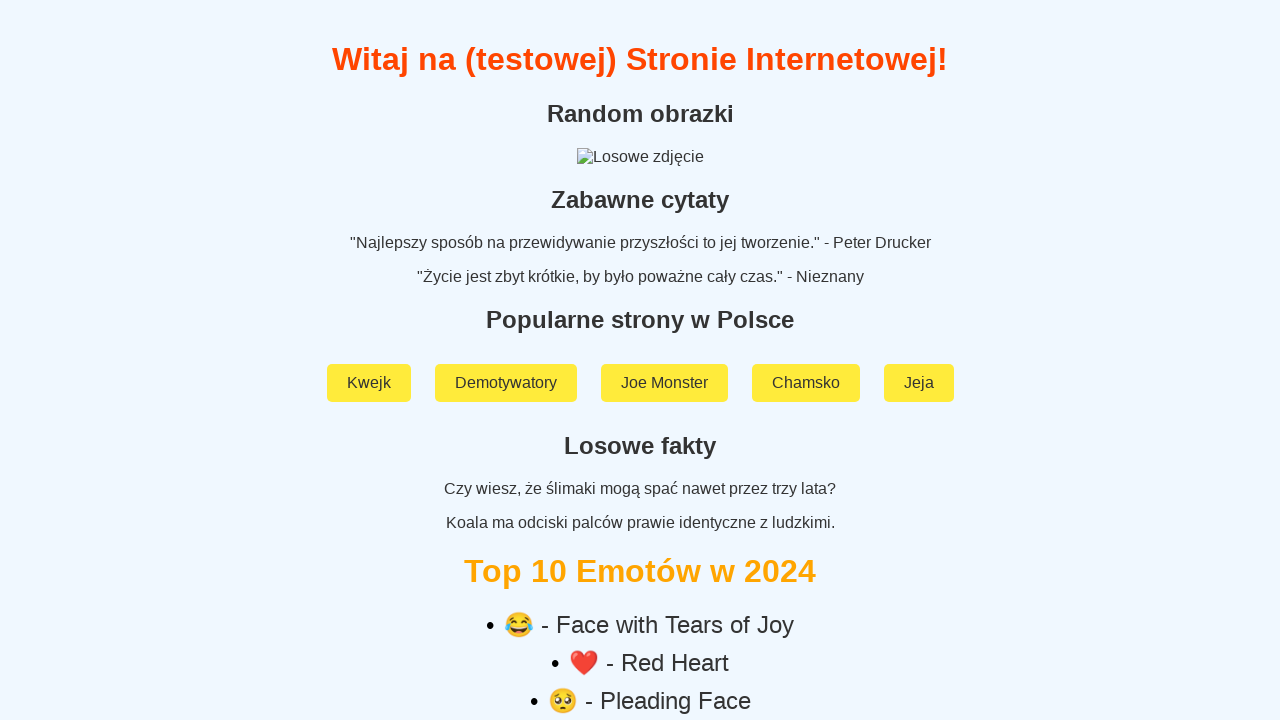

Clicked on 'Rozchodniak' link at (640, 592) on text=Rozchodniak
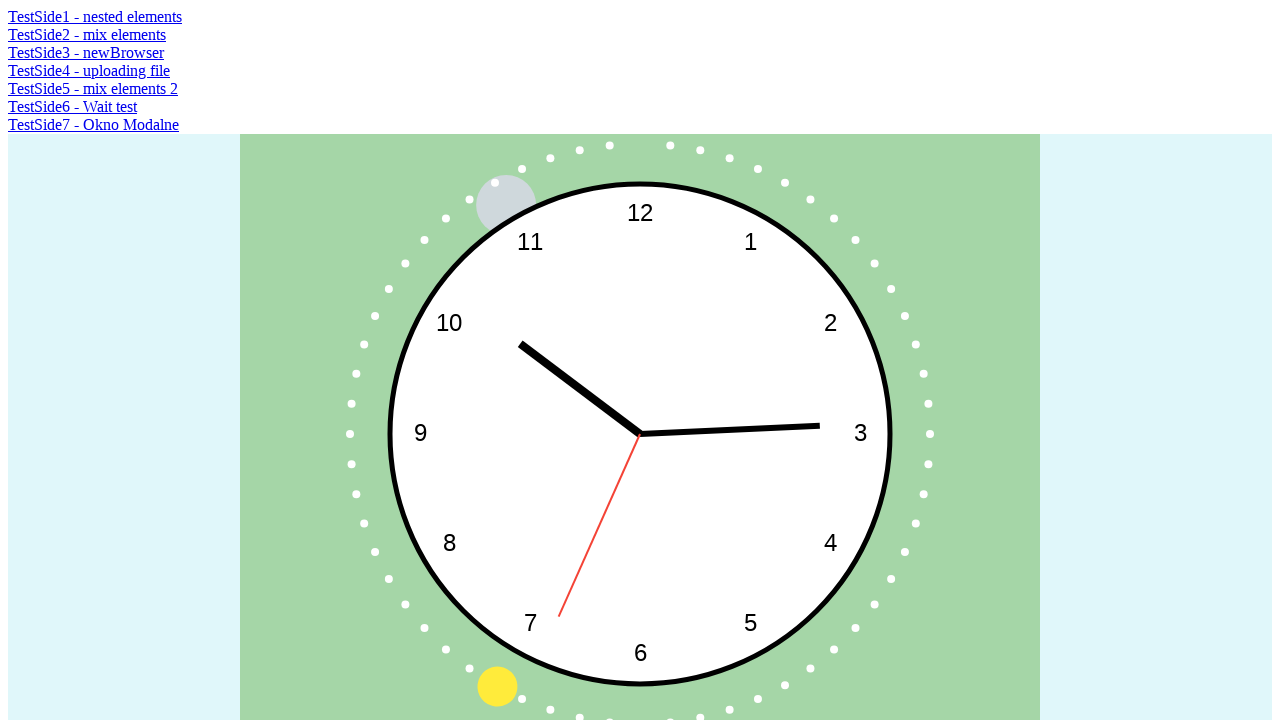

Clicked on 'TestSide2 - mix elements' link at (87, 34) on text=TestSide2 - mix elements
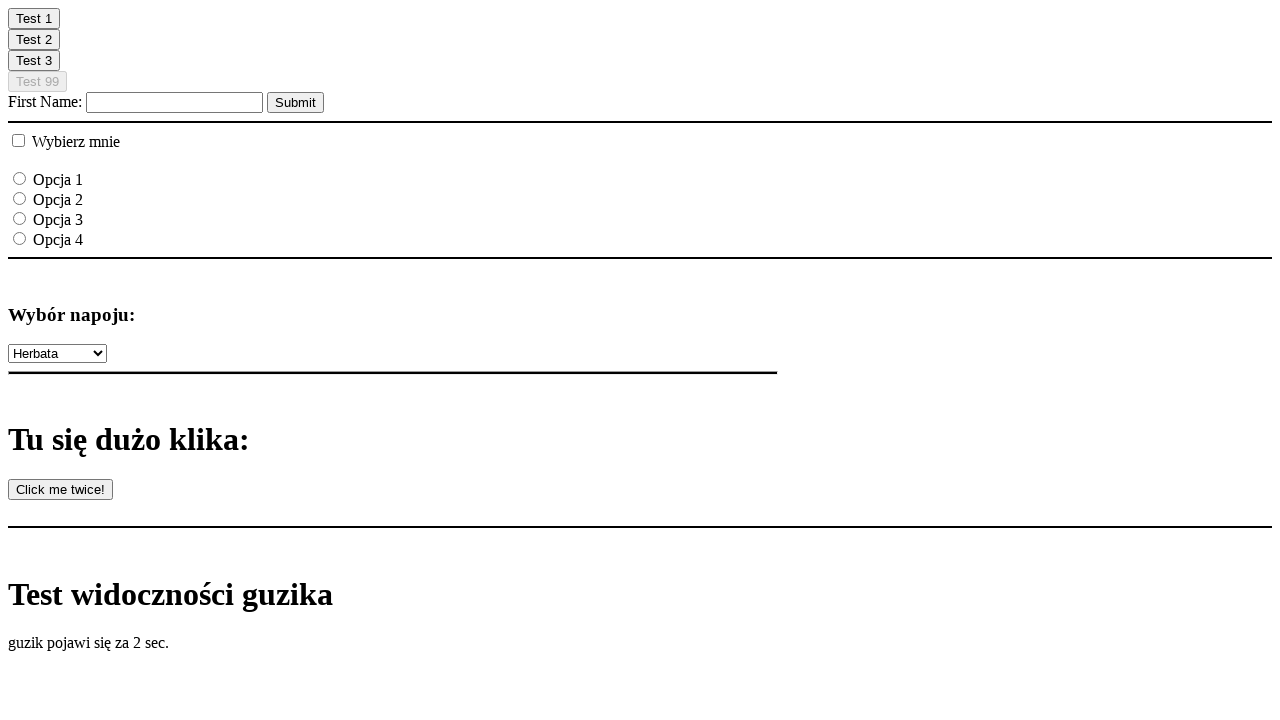

Waited 500ms for page to load
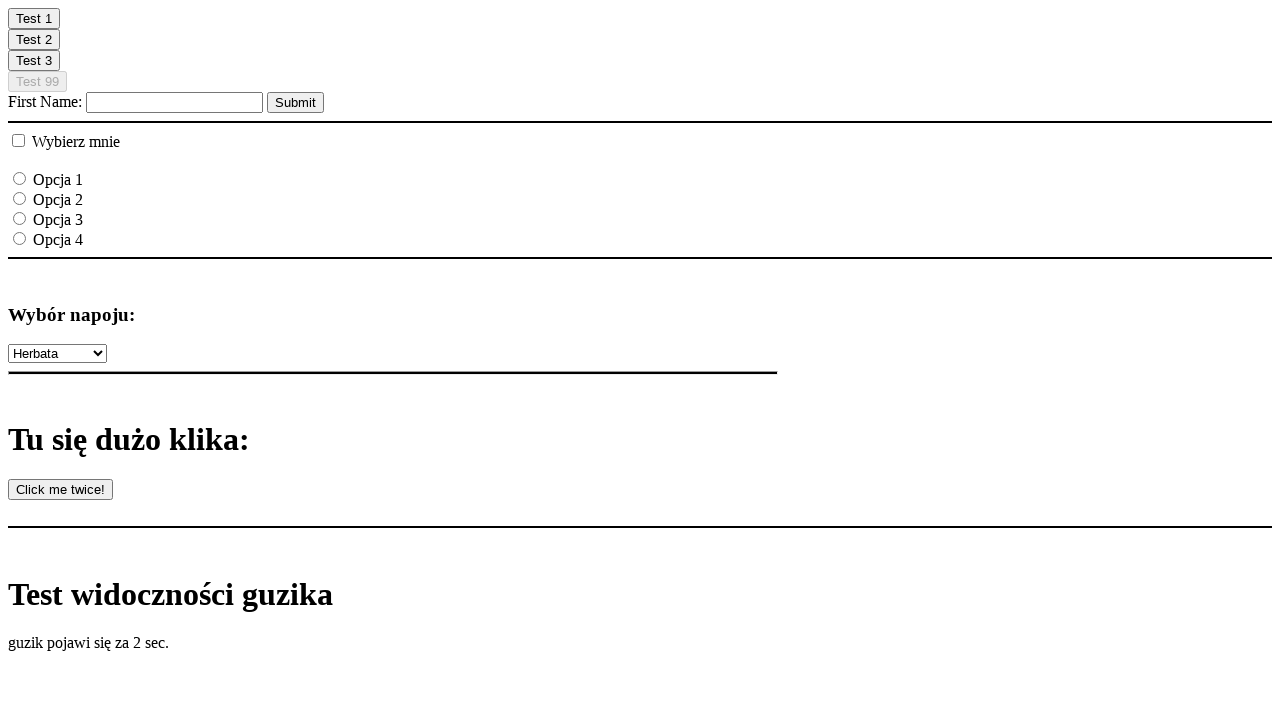

Clicked checkbox element using JavaScript executor at (18, 140) on [type='checkbox']
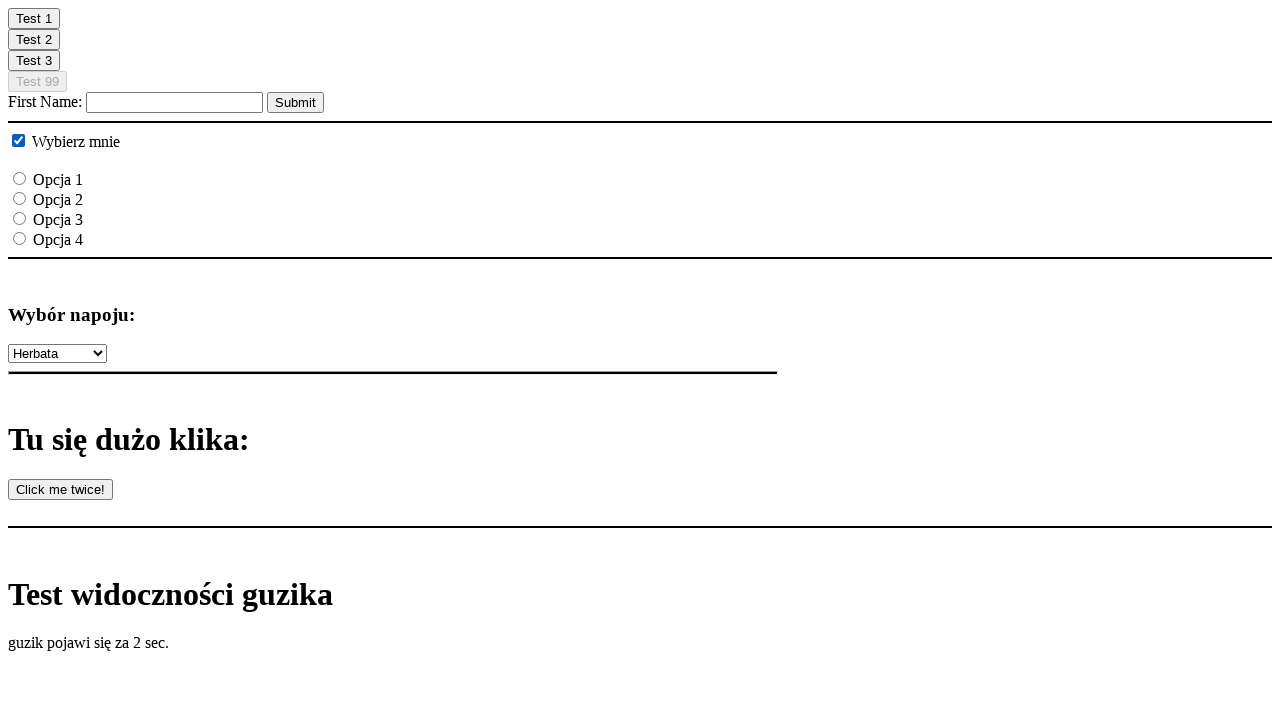

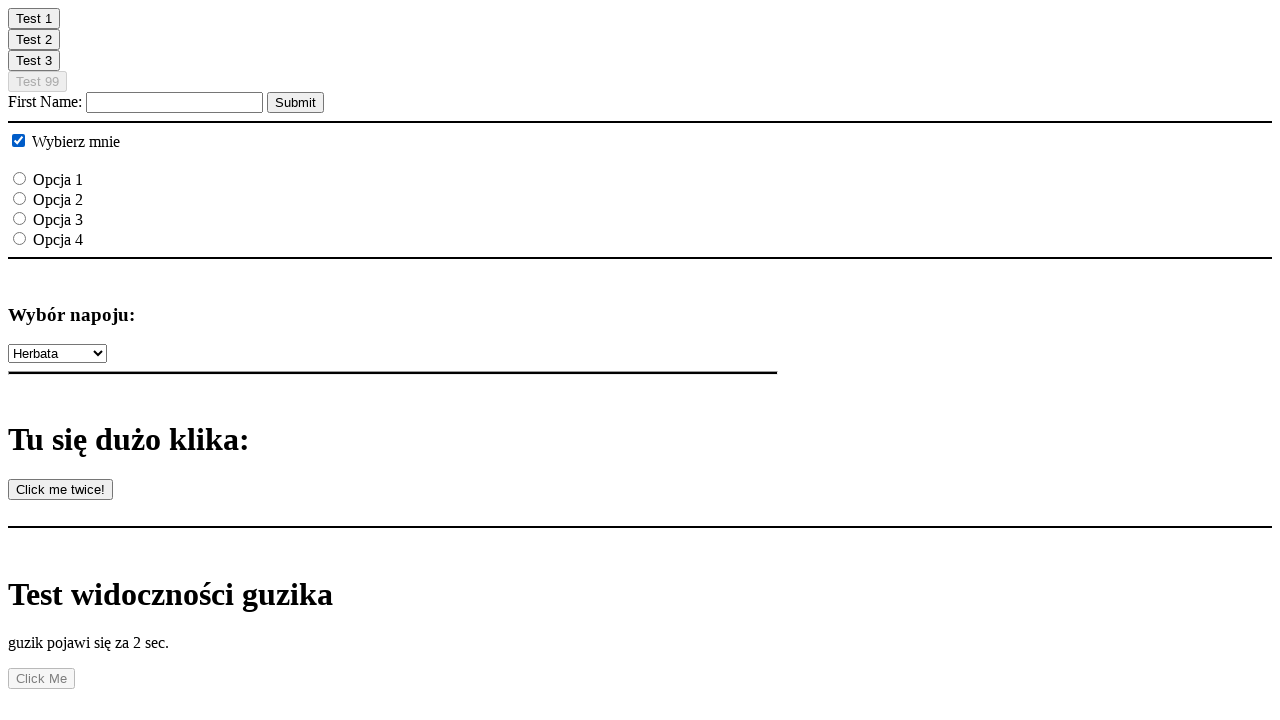